Tests checkbox interactions by checking and unchecking two checkboxes to ensure both end up in a selected state

Starting URL: https://the-internet.herokuapp.com/checkboxes

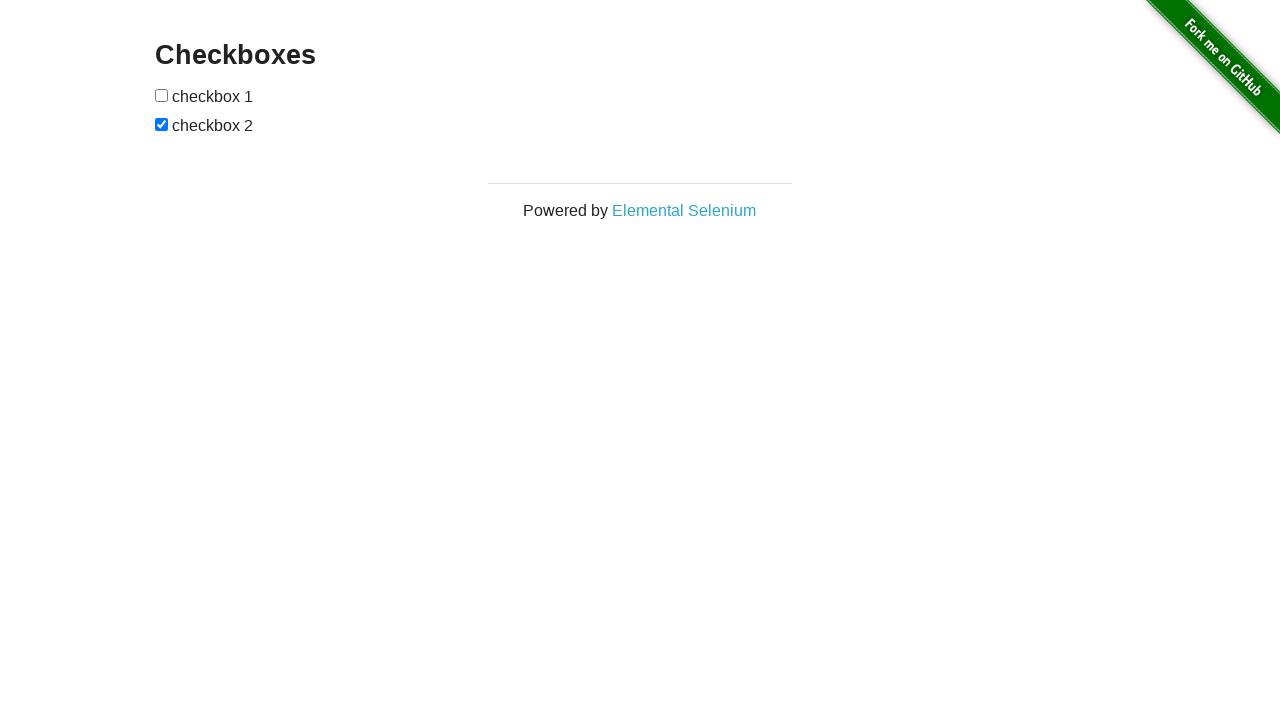

Located first checkbox element
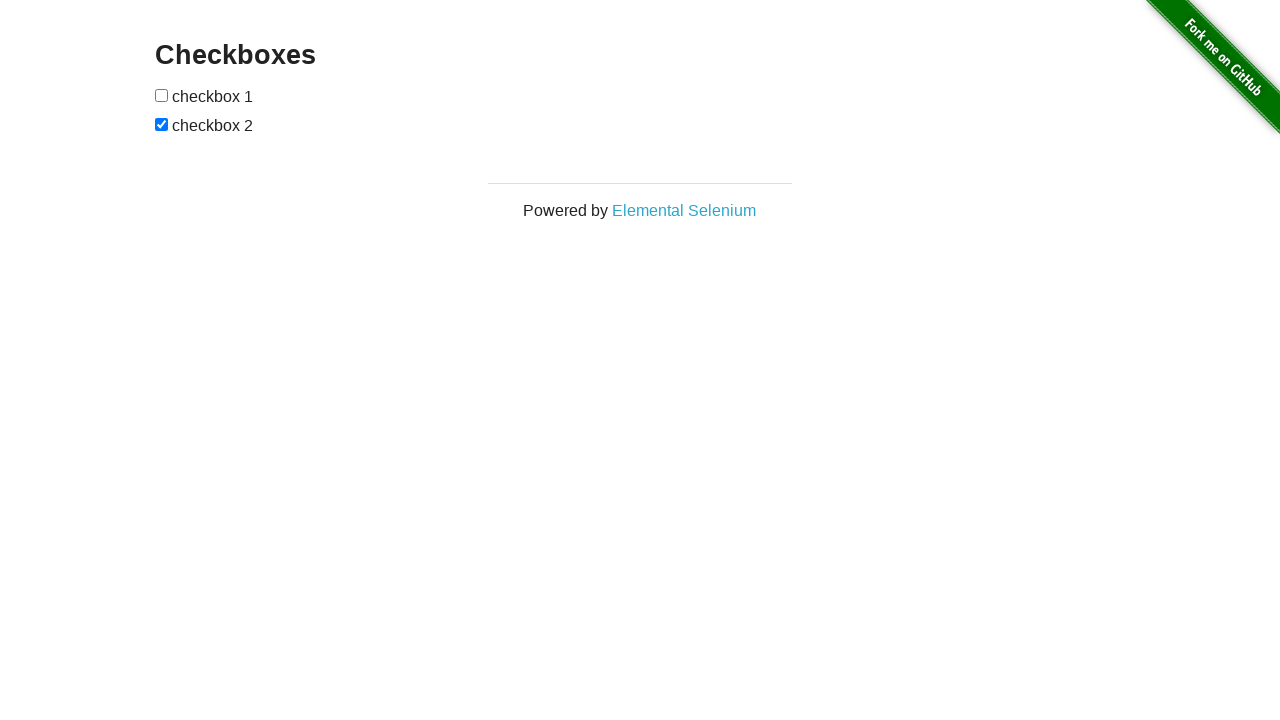

Located second checkbox element
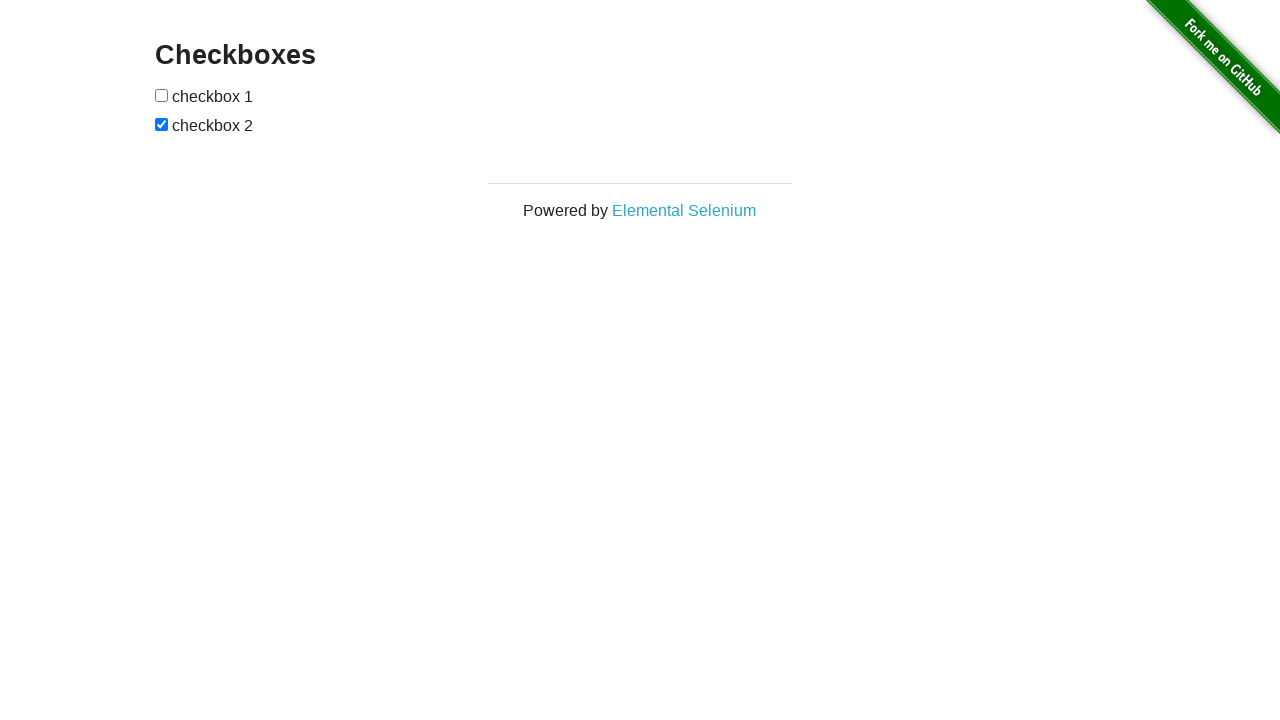

Checked if second checkbox is selected
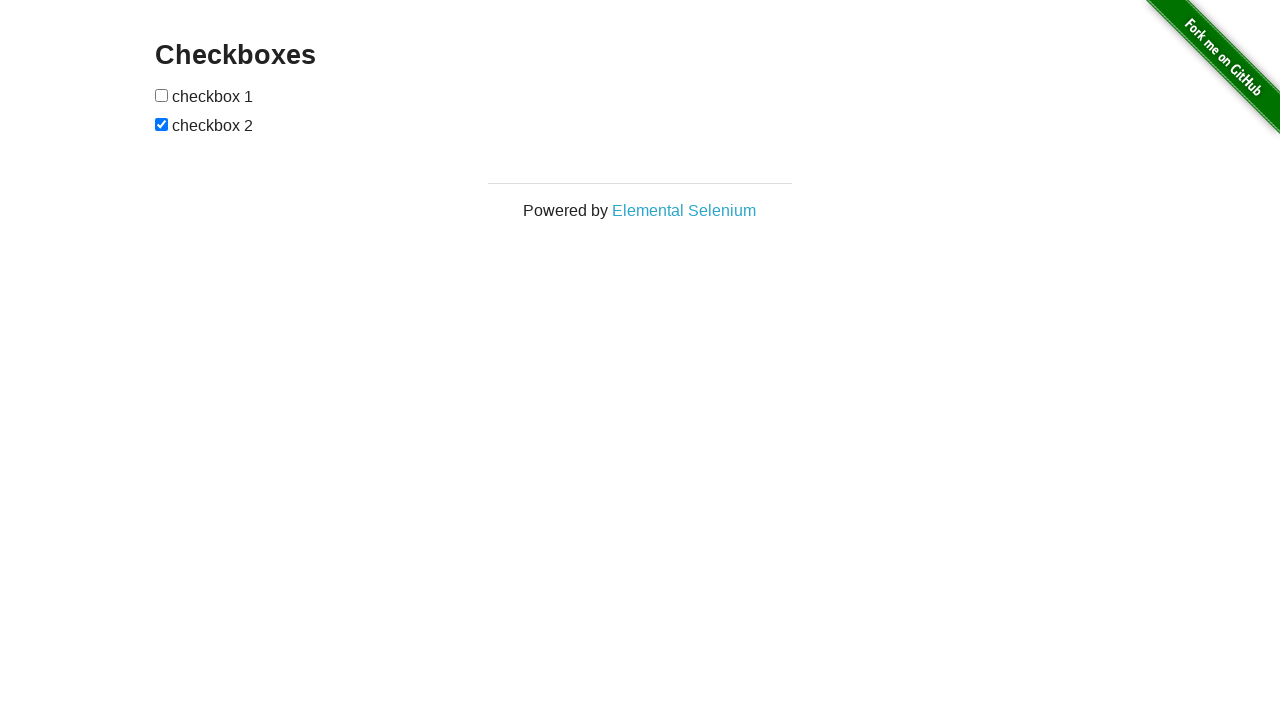

Clicked second checkbox to uncheck it at (162, 124) on xpath=//*[@id='checkboxes']/input[2]
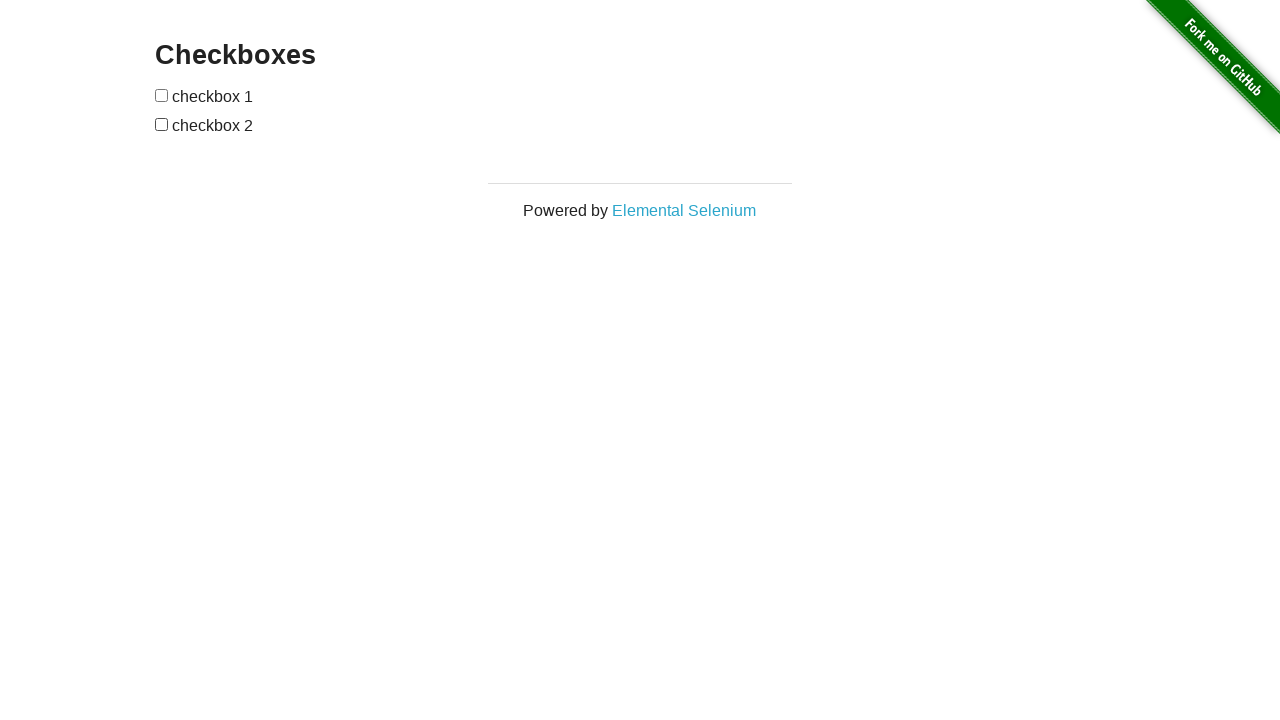

Clicked first checkbox to check it at (162, 95) on xpath=//*[@id='checkboxes']/input[1]
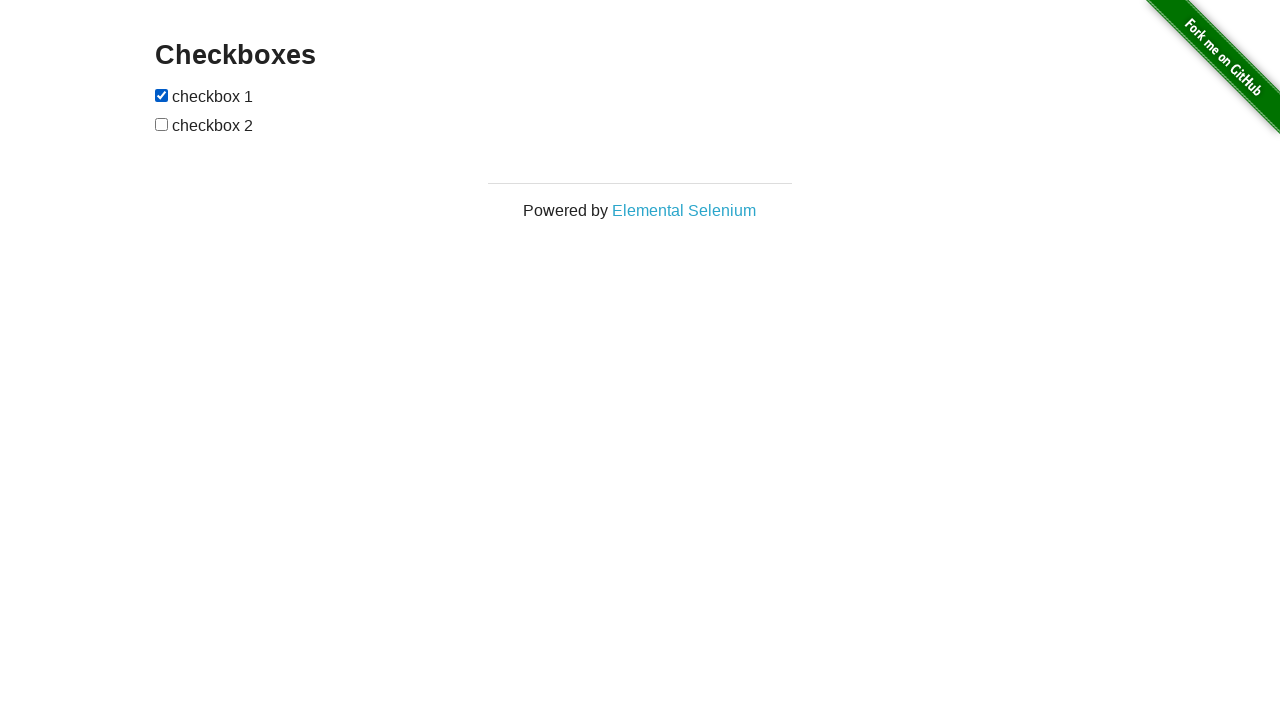

Clicked second checkbox to check it at (162, 124) on xpath=//*[@id='checkboxes']/input[2]
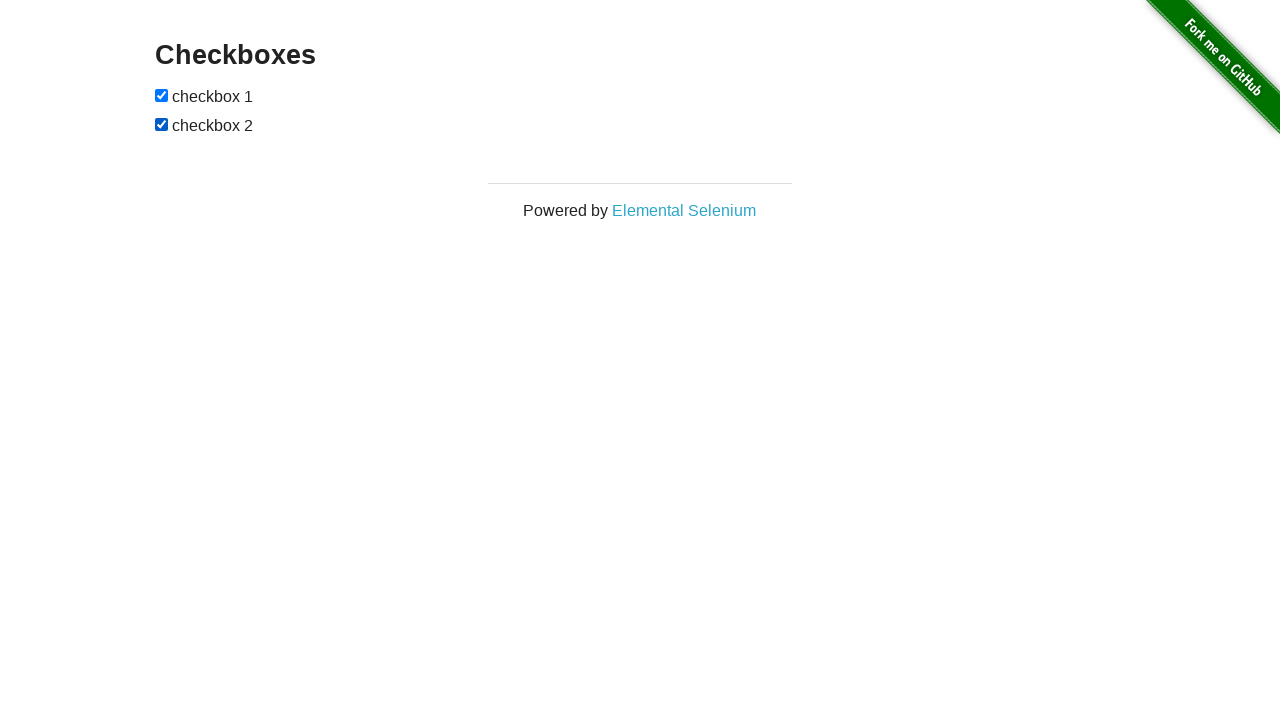

Verified both checkboxes are selected
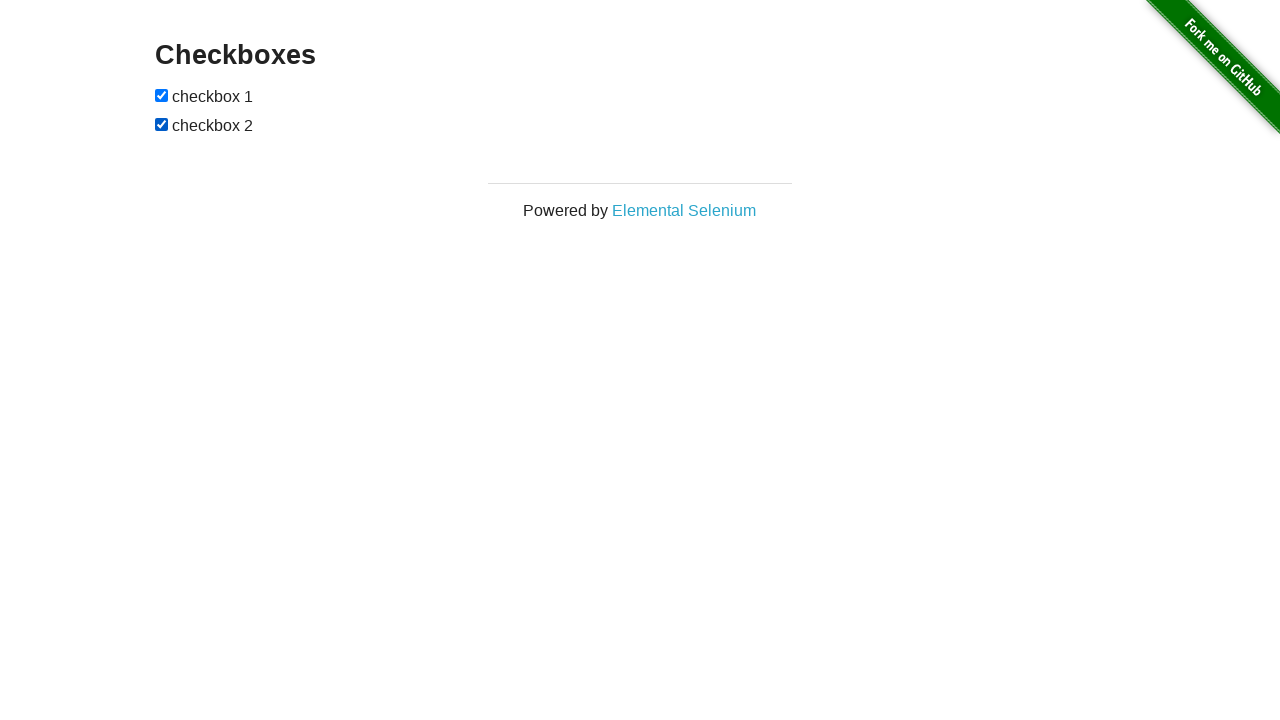

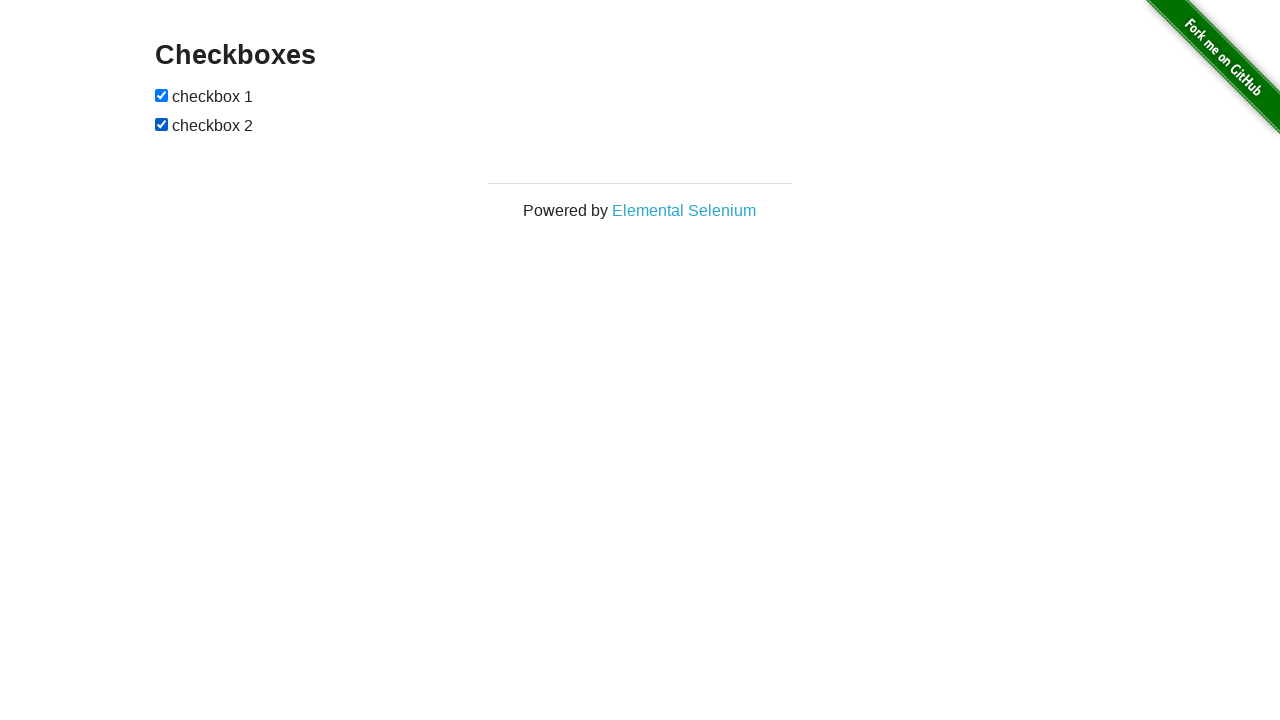